Tests unmarking items as complete by checking and then unchecking a todo item

Starting URL: https://demo.playwright.dev/todomvc

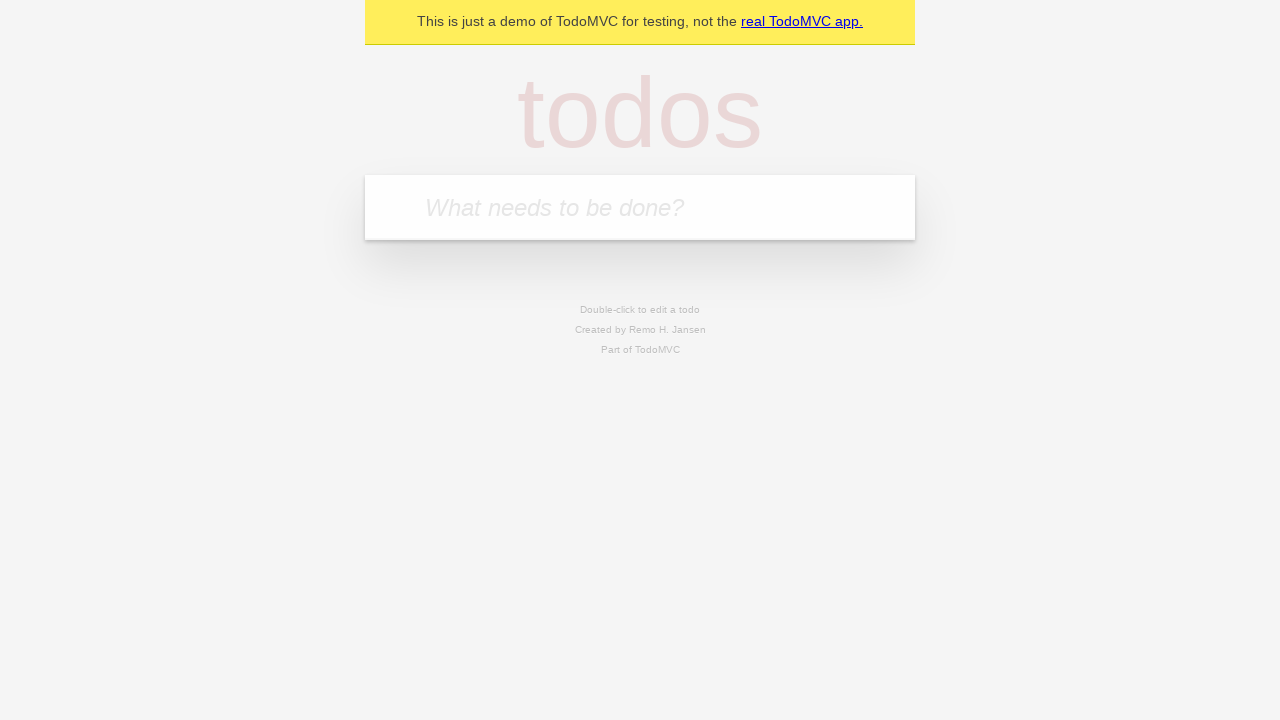

Filled todo input with 'buy some cheese' on internal:attr=[placeholder="What needs to be done?"i]
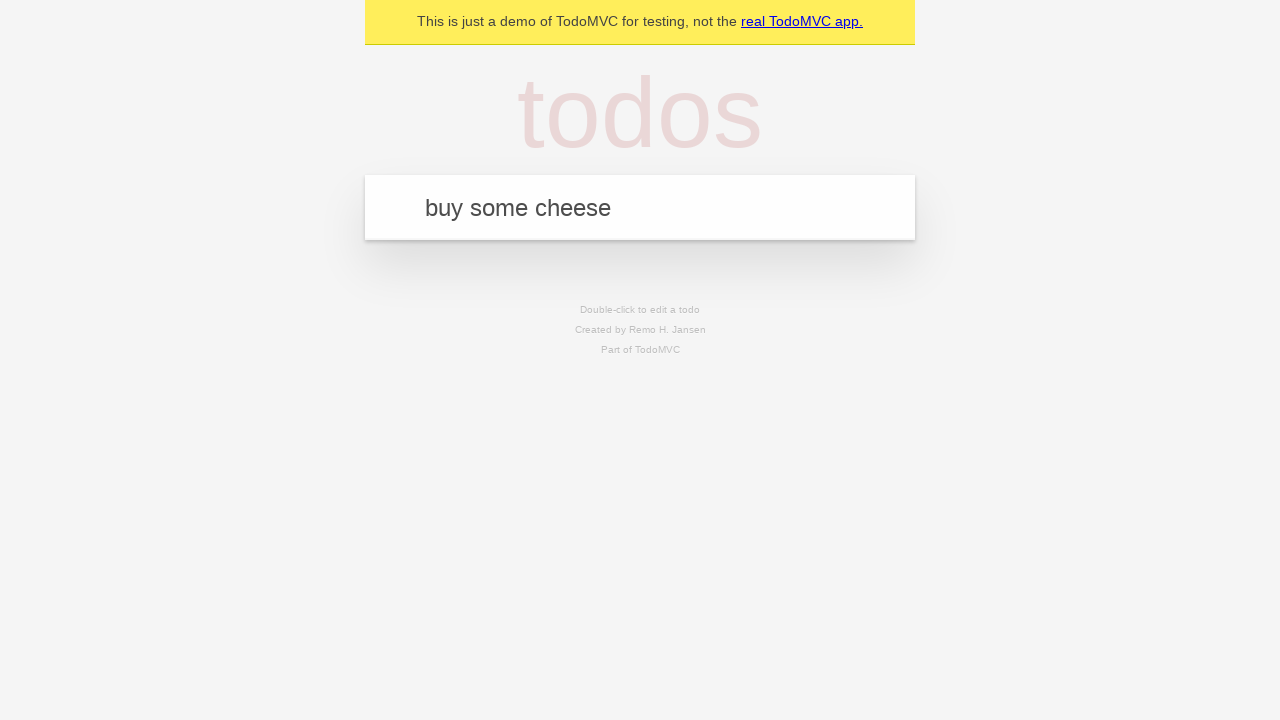

Pressed Enter to create first todo item on internal:attr=[placeholder="What needs to be done?"i]
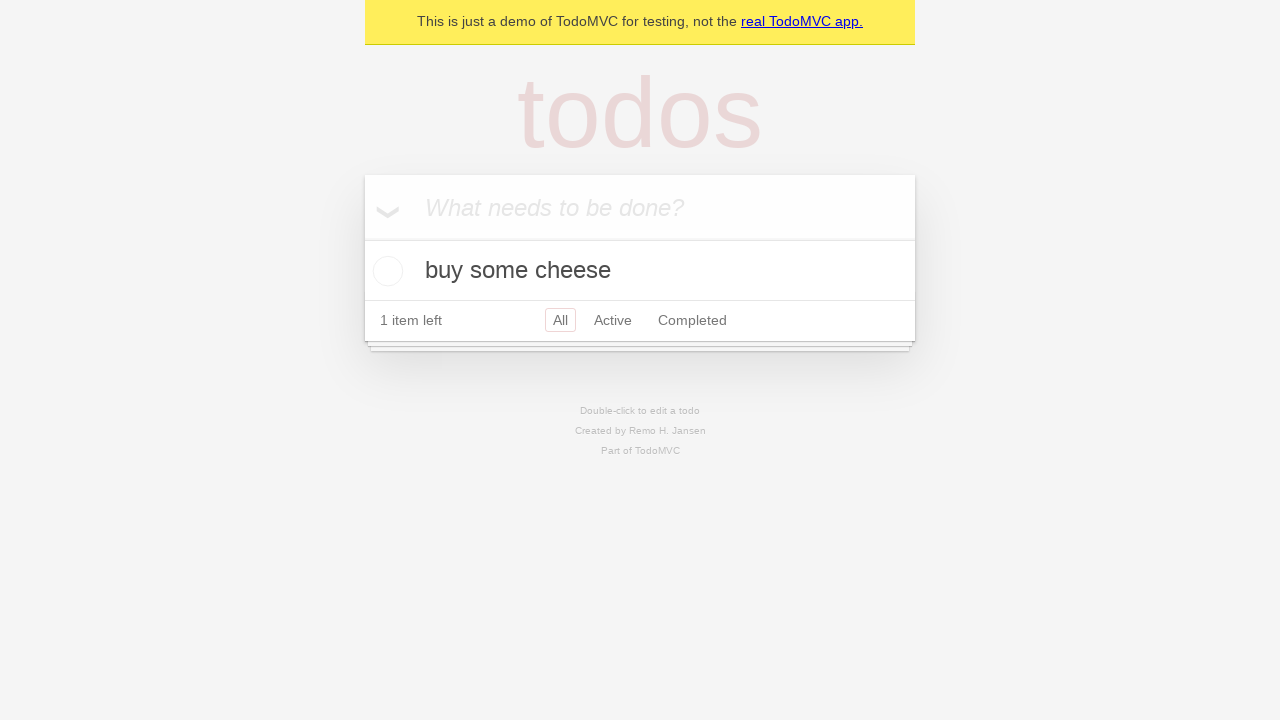

Filled todo input with 'feed the cat' on internal:attr=[placeholder="What needs to be done?"i]
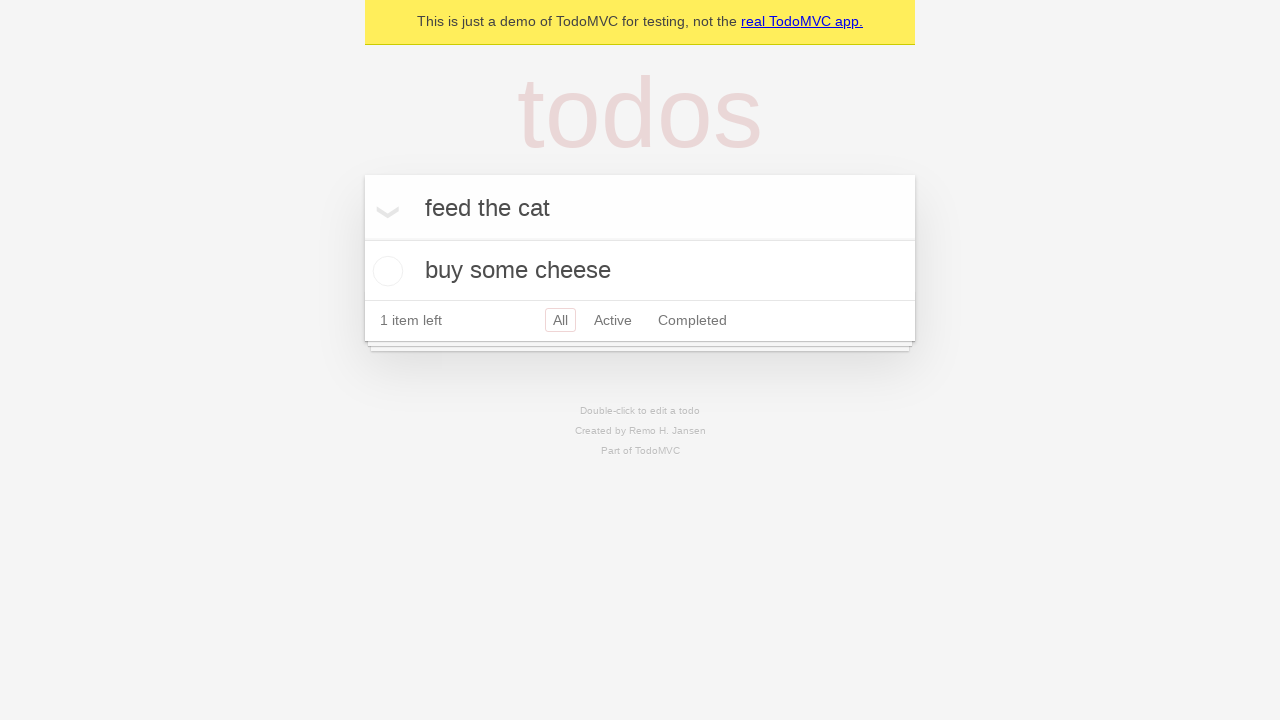

Pressed Enter to create second todo item on internal:attr=[placeholder="What needs to be done?"i]
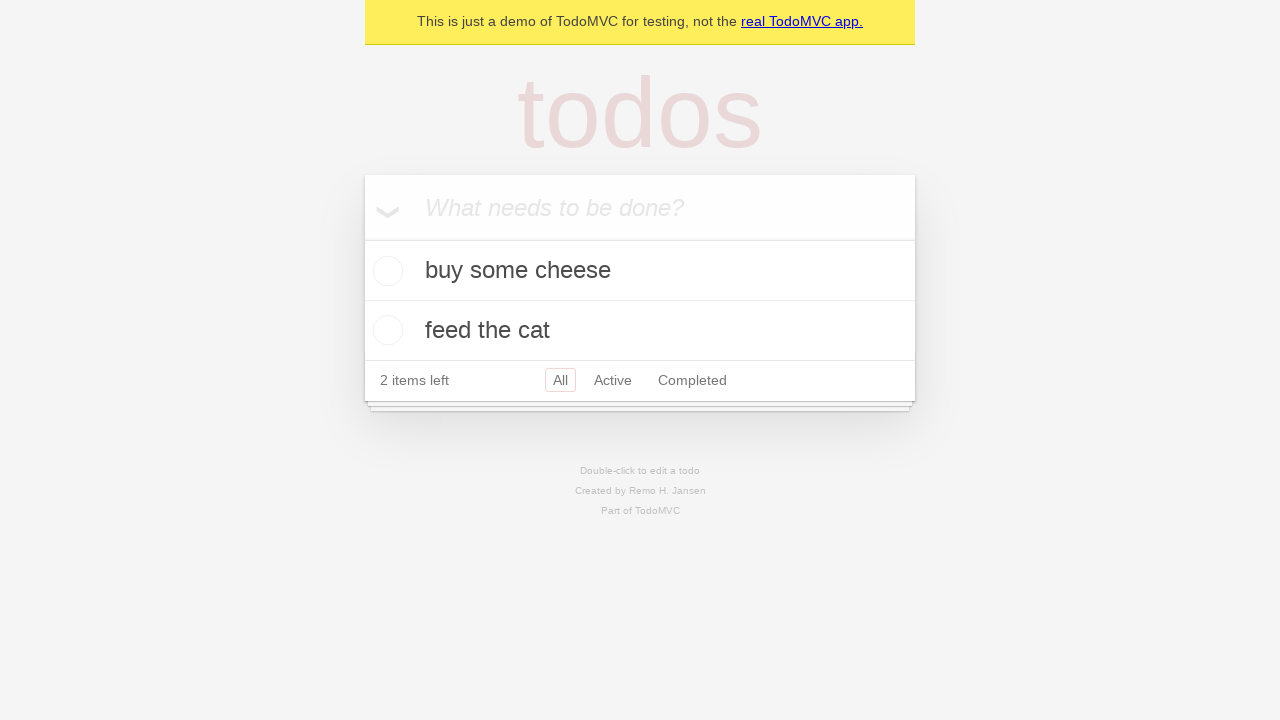

Checked the first todo item checkbox to mark as complete at (385, 271) on internal:testid=[data-testid="todo-item"s] >> nth=0 >> internal:role=checkbox
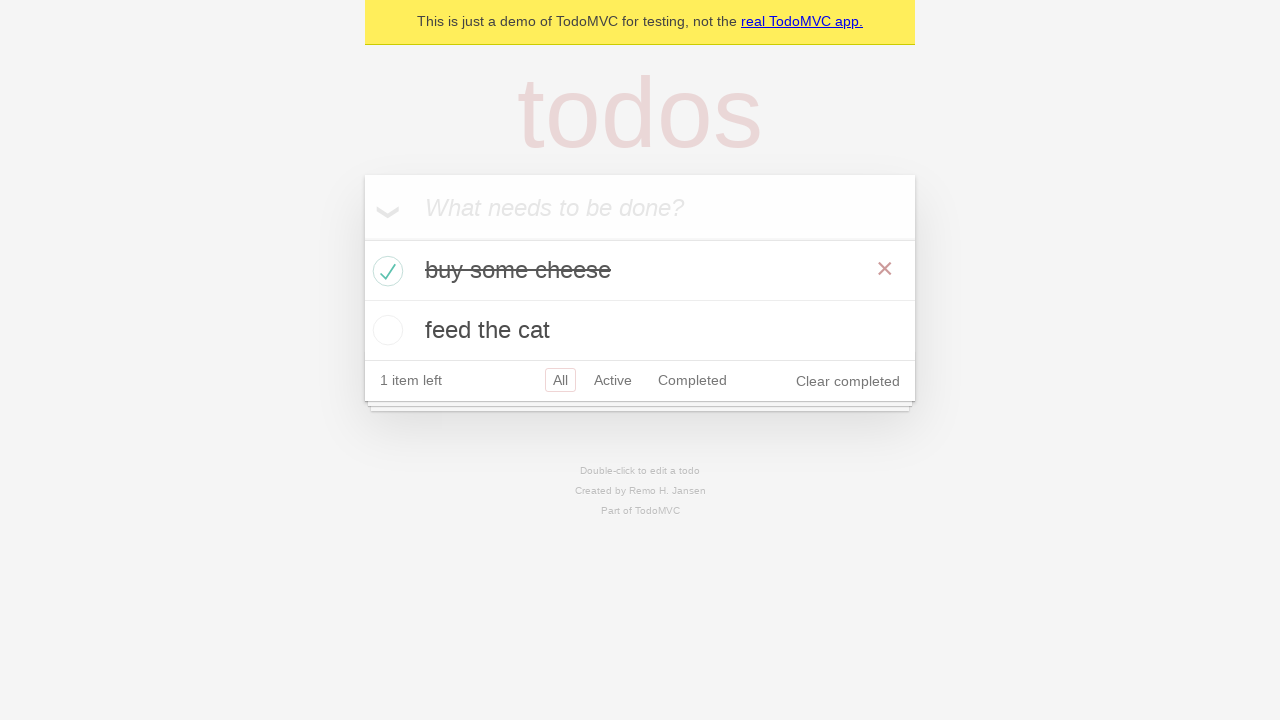

Unchecked the first todo item checkbox to mark as incomplete at (385, 271) on internal:testid=[data-testid="todo-item"s] >> nth=0 >> internal:role=checkbox
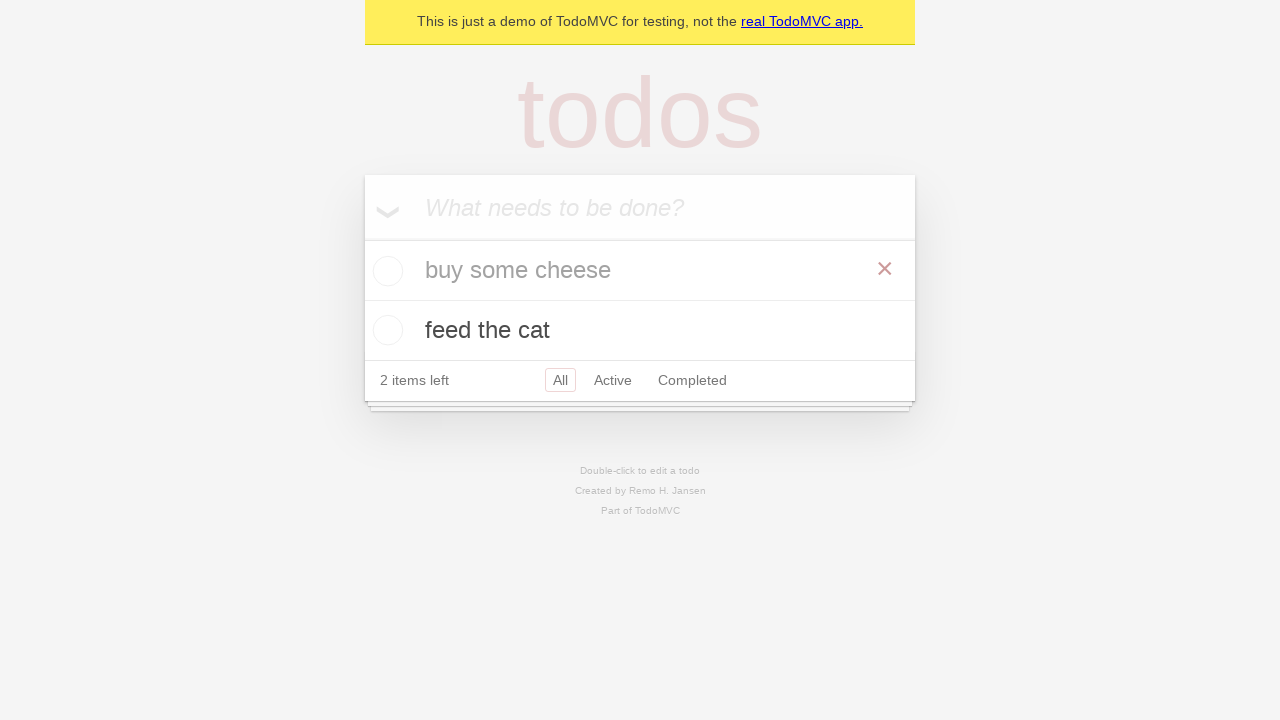

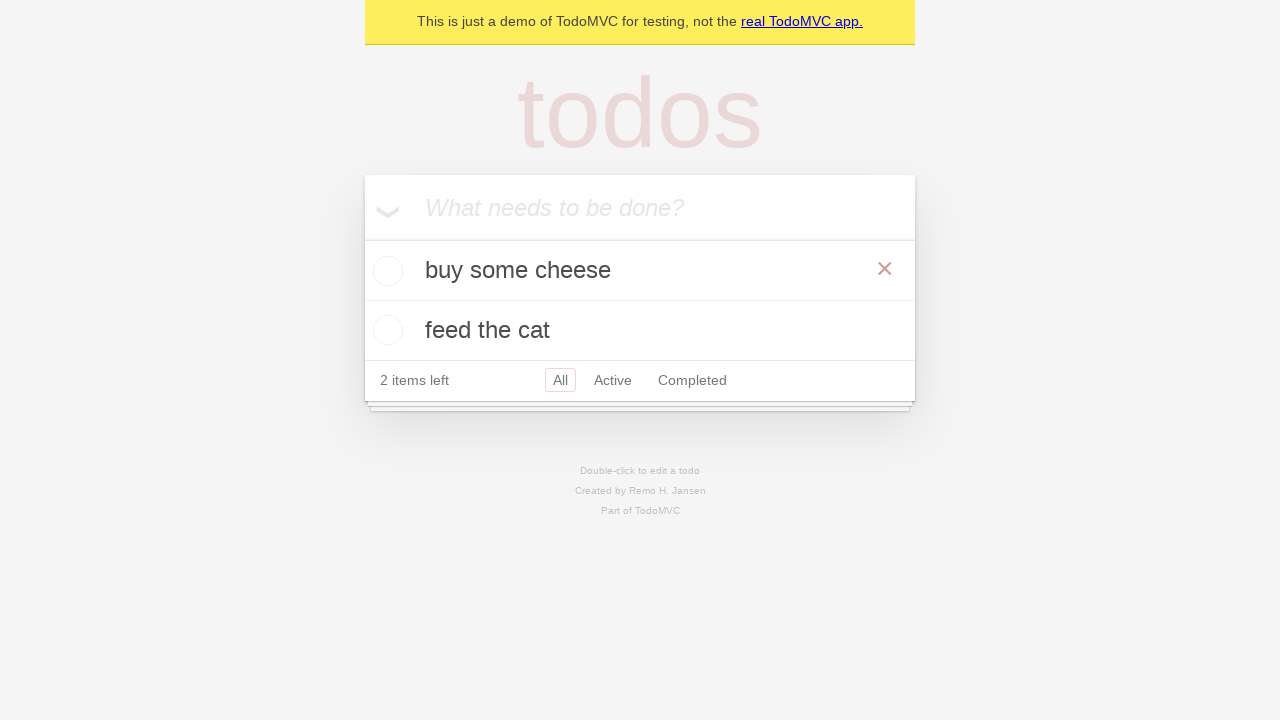